Tests jQuery UI custom dropdown by selecting different number values and verifying the selections

Starting URL: http://jqueryui.com/resources/demos/selectmenu/default.html

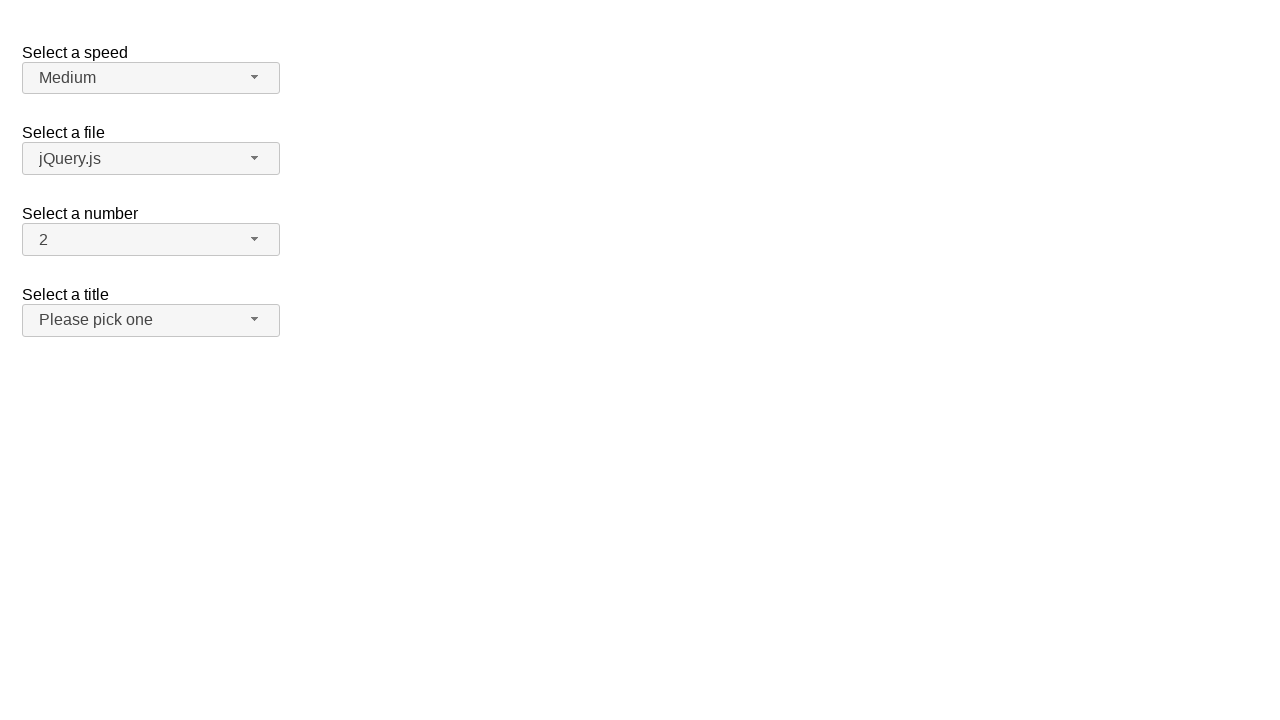

Clicked number dropdown button to open menu at (151, 240) on span#number-button
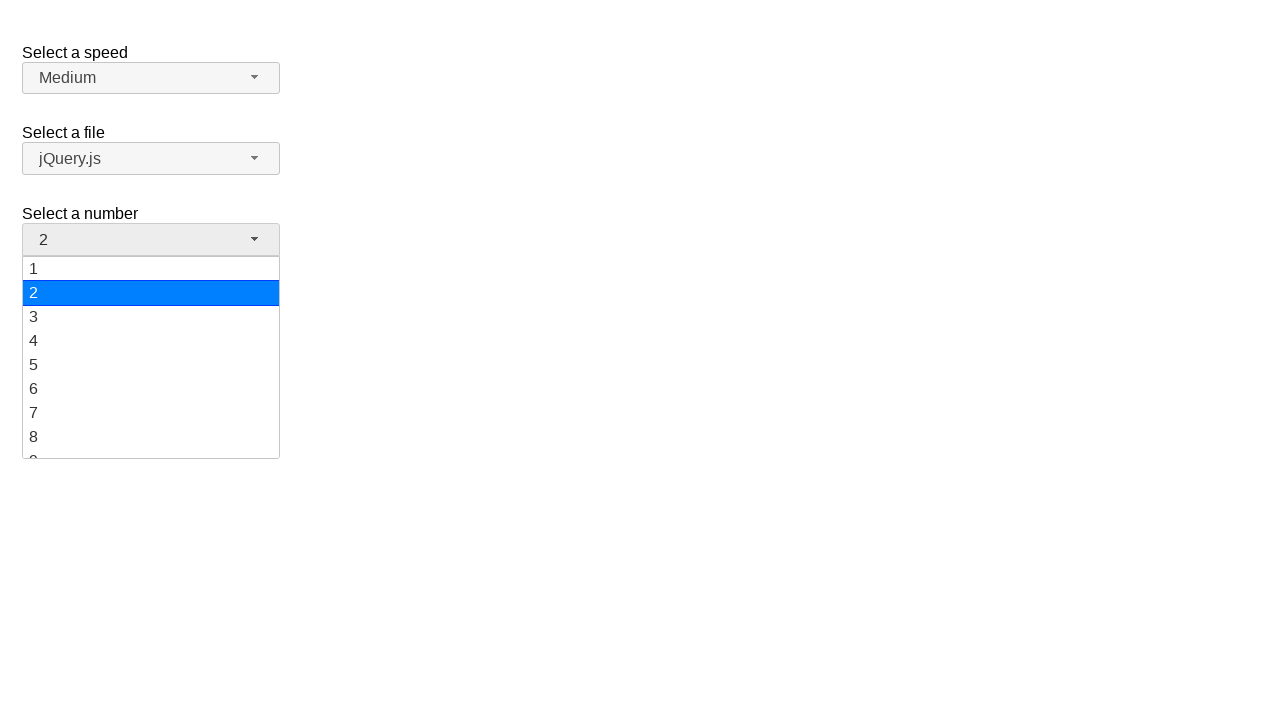

Number dropdown menu loaded with menu items
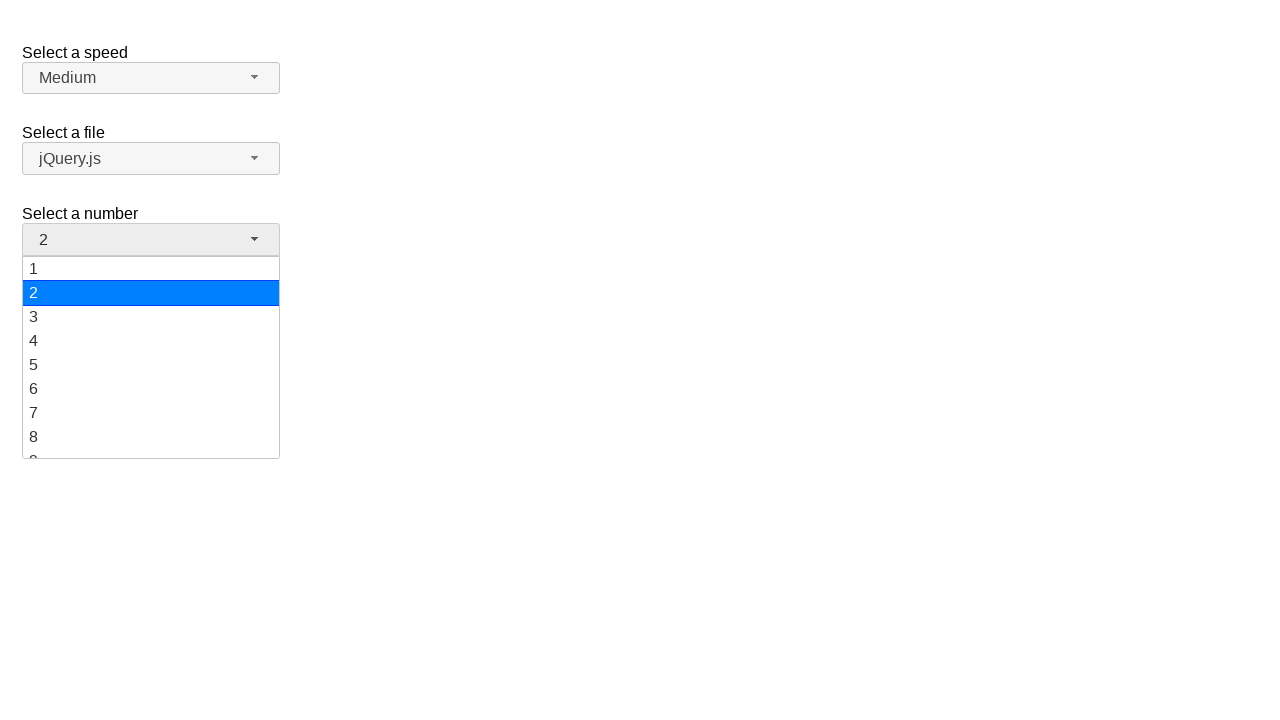

Selected value '12' from number dropdown at (151, 357) on xpath=//ul[@id='number-menu']//li[@class='ui-menu-item']/div[text()='12']
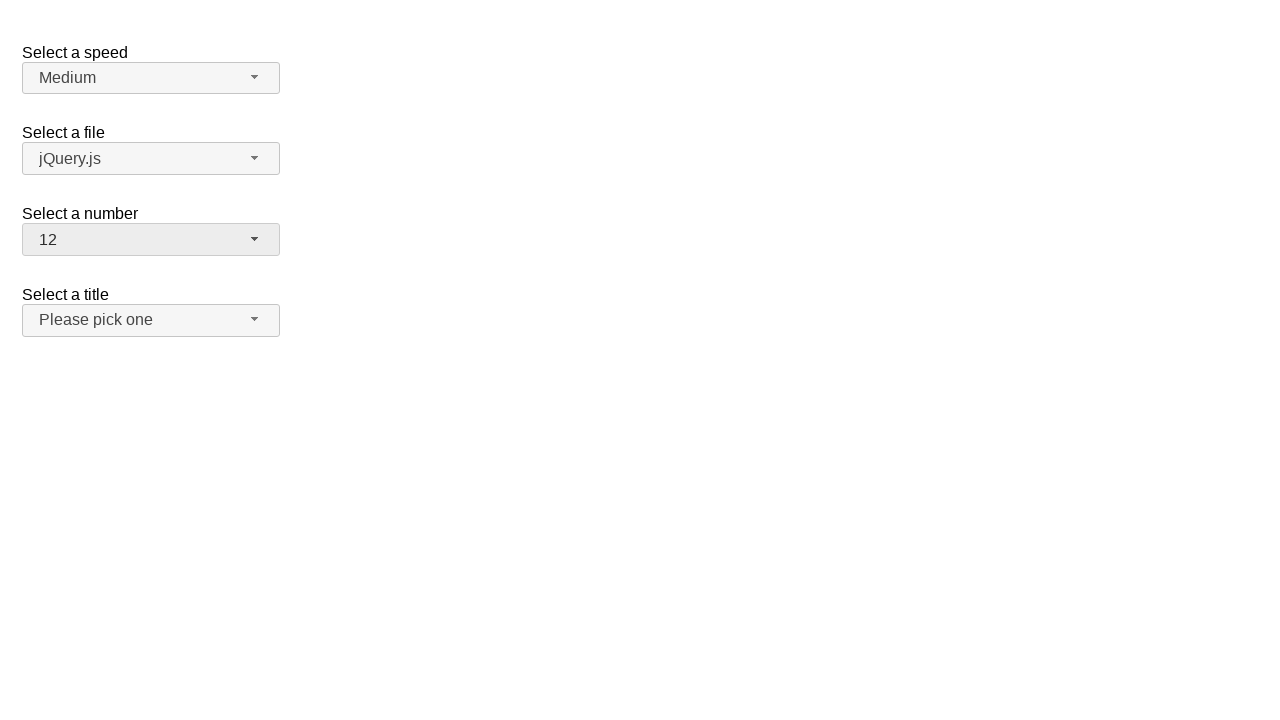

Verified that '12' is displayed as selected value
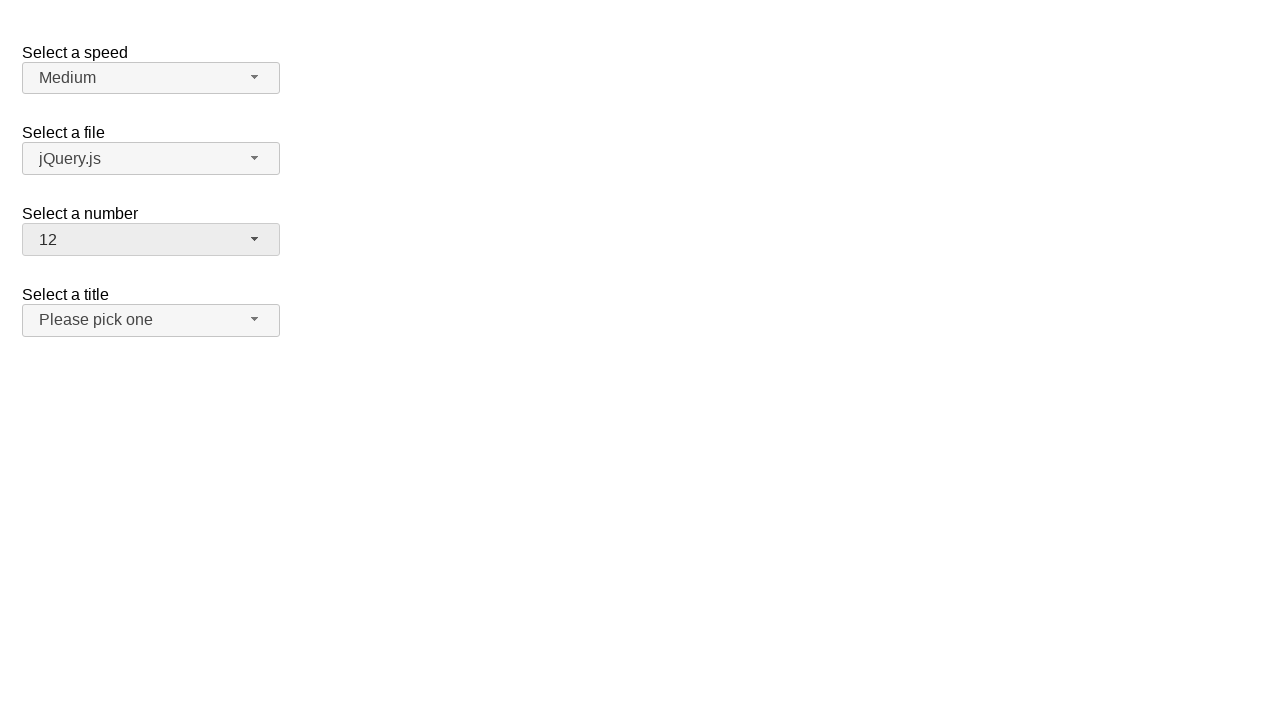

Clicked number dropdown button to open menu again at (151, 240) on span#number-button
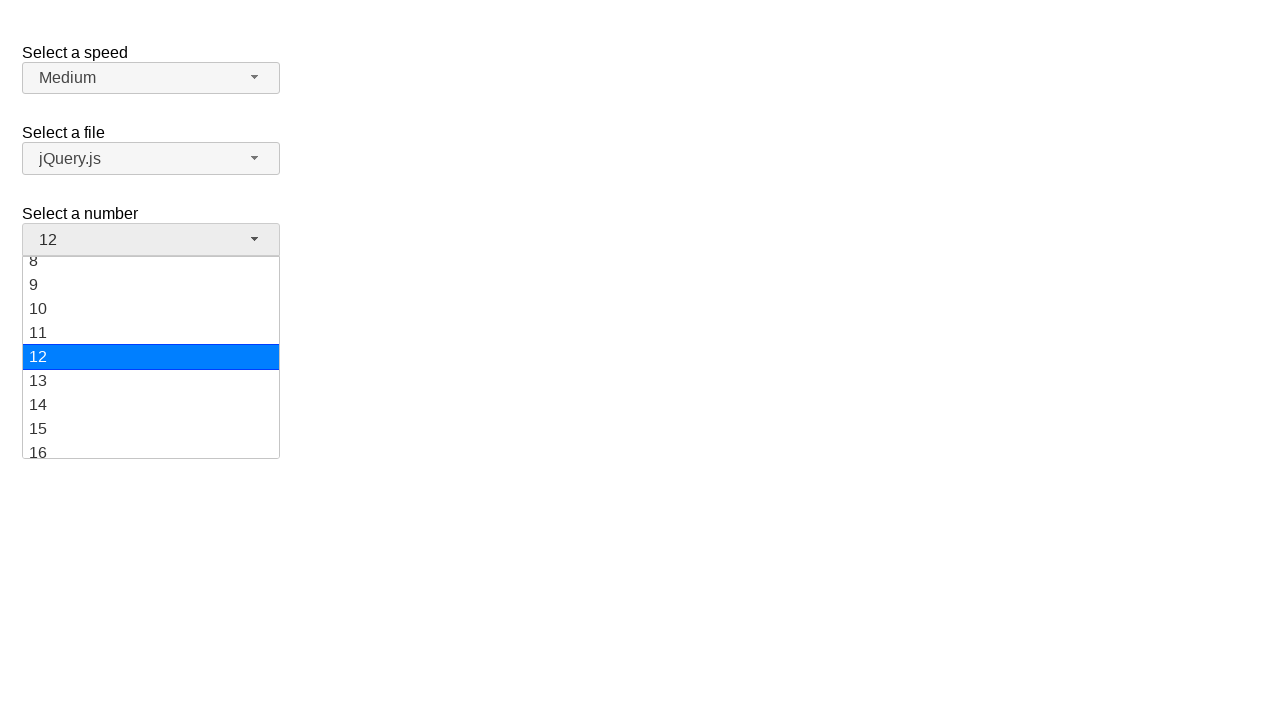

Number dropdown menu loaded with menu items
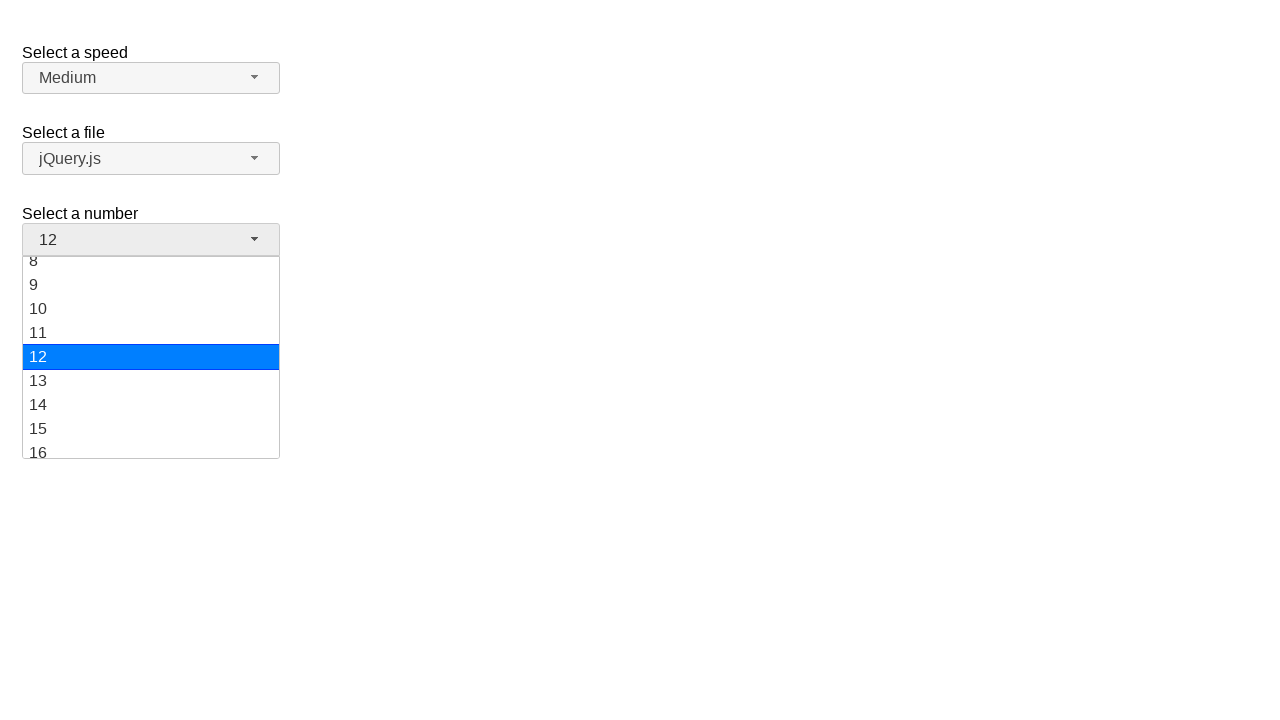

Selected value '2' from number dropdown at (151, 293) on xpath=//ul[@id='number-menu']//li[@class='ui-menu-item']/div[text()='2']
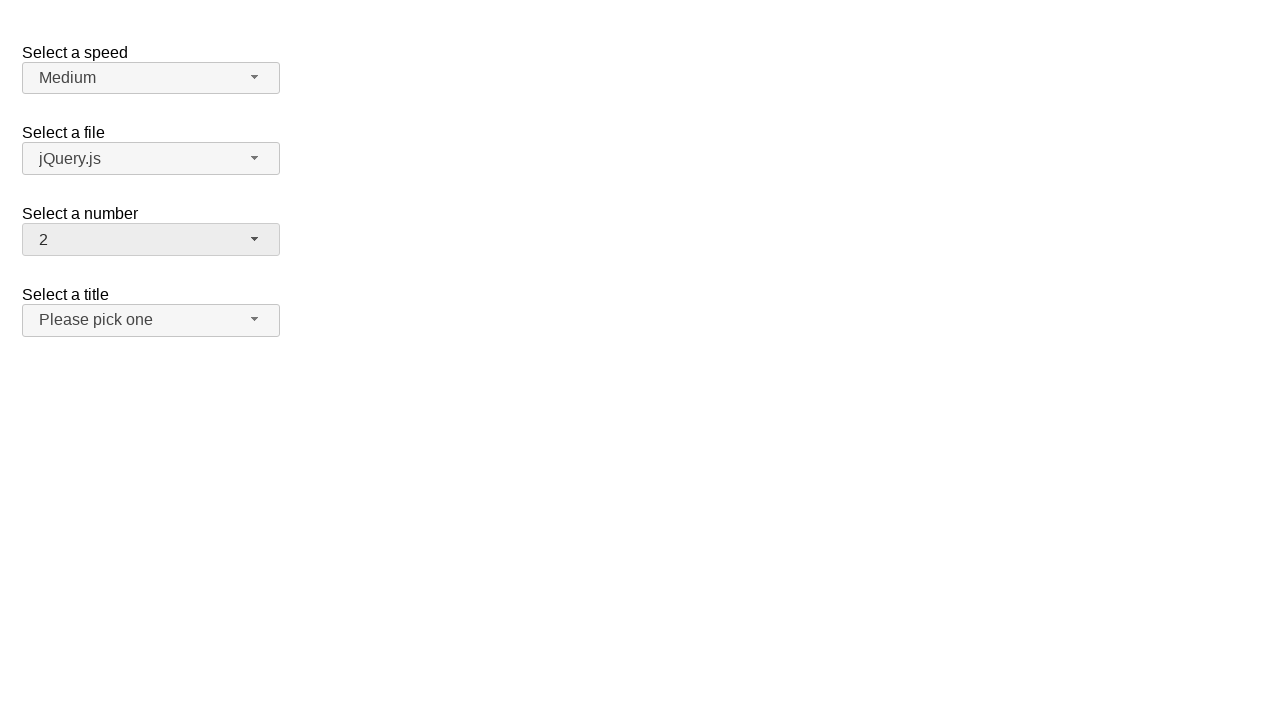

Verified that '2' is displayed as final selected value
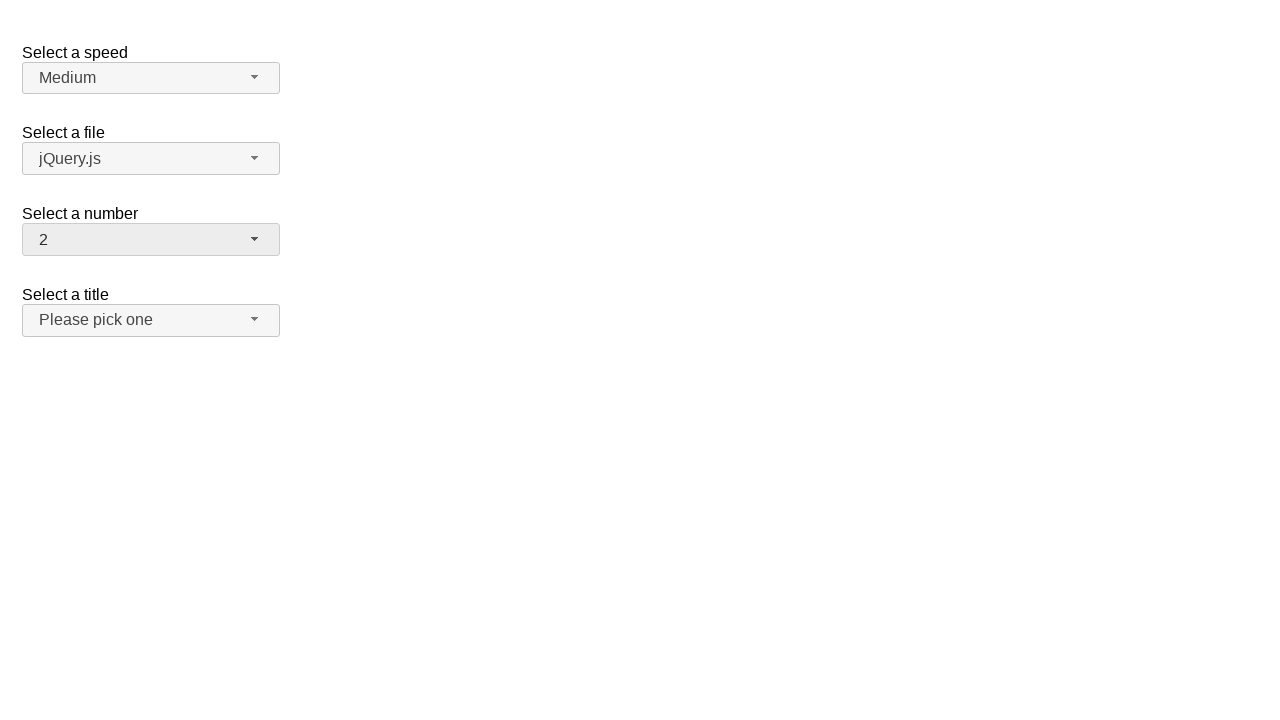

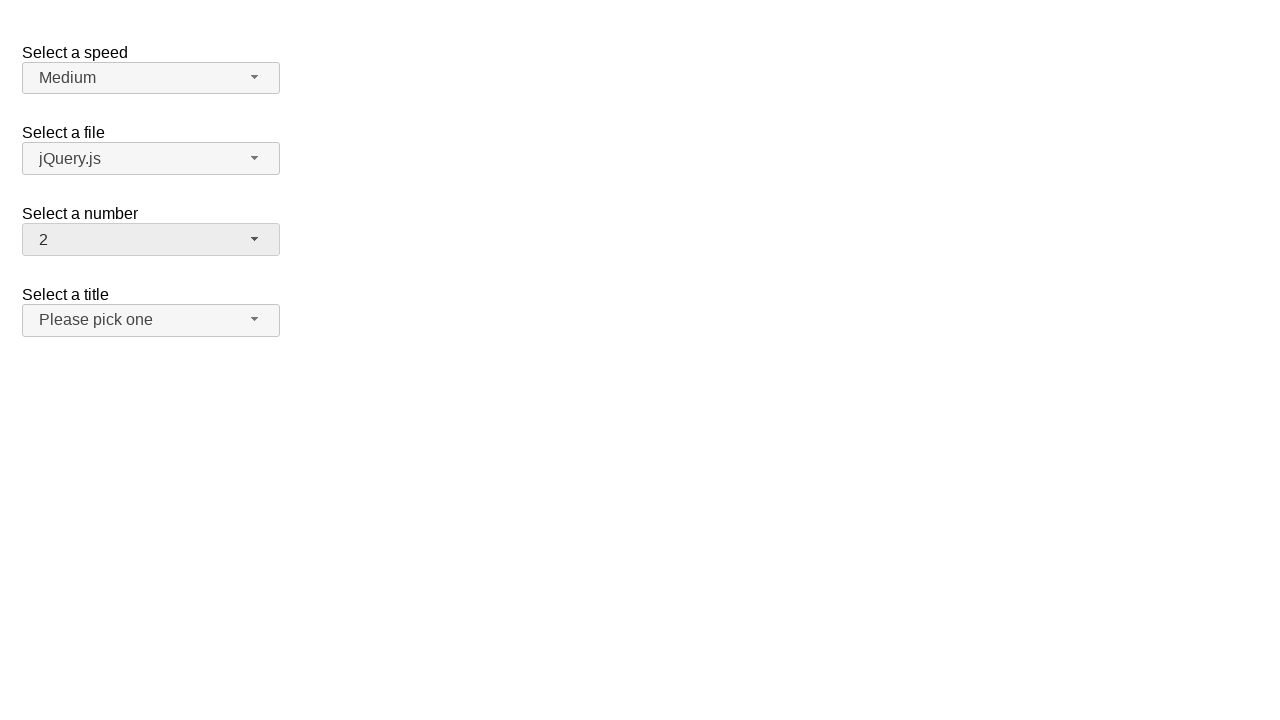